Tests page scrolling functionality by scrolling to the bottom of the page and then scrolling back to the top using JavaScript execution.

Starting URL: https://demoapps.qspiders.com/ui/scroll/newTabVertical

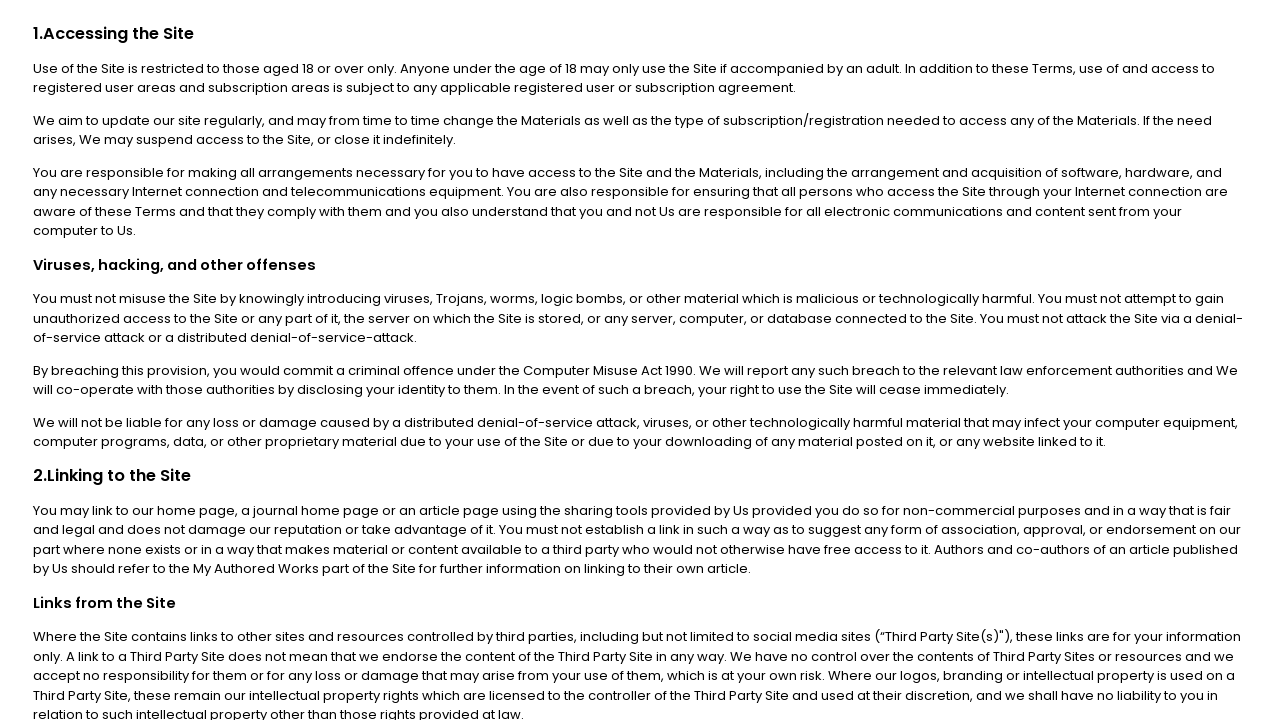

Scrolled to the bottom of the page using JavaScript
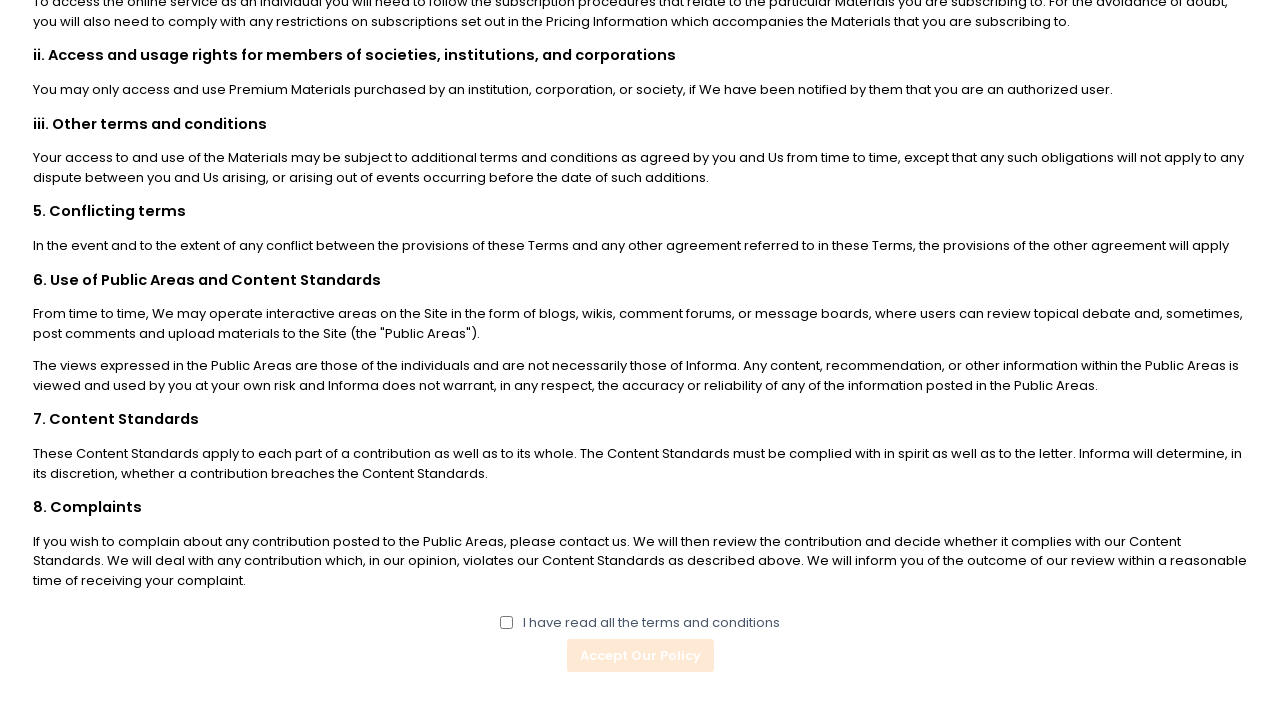

Waited 1 second to observe the bottom scroll
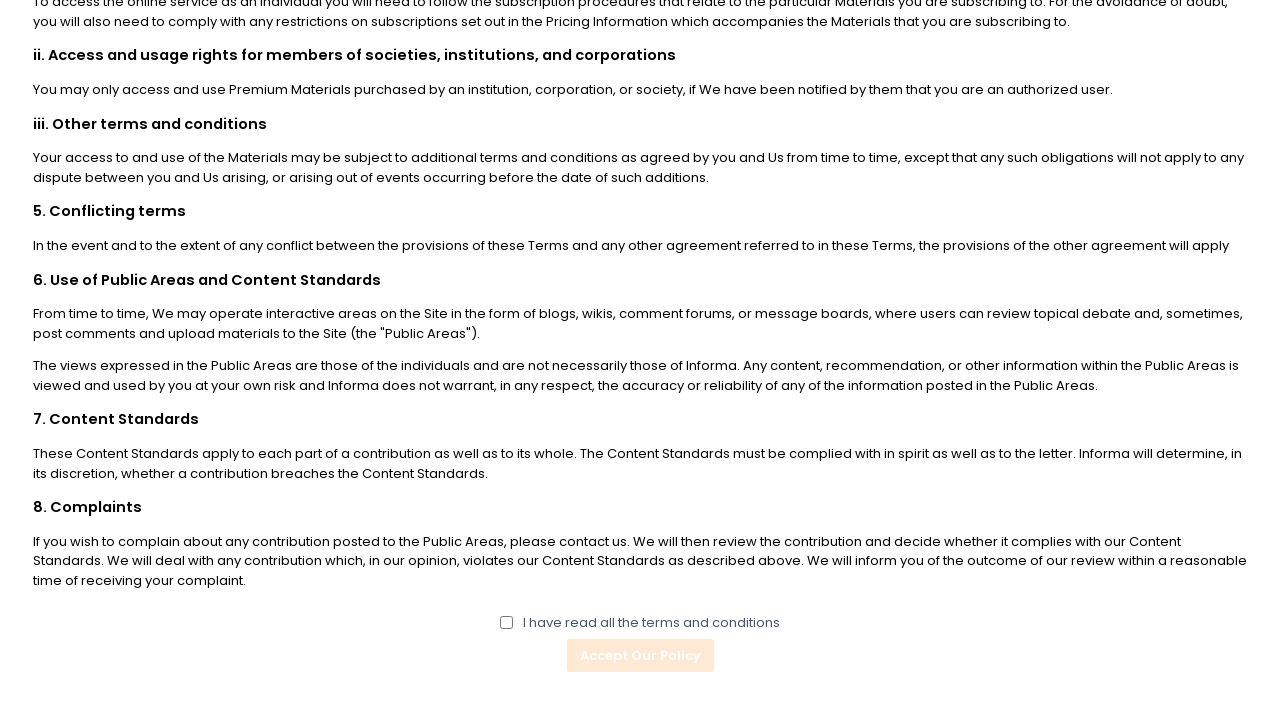

Scrolled back to the top of the page using JavaScript
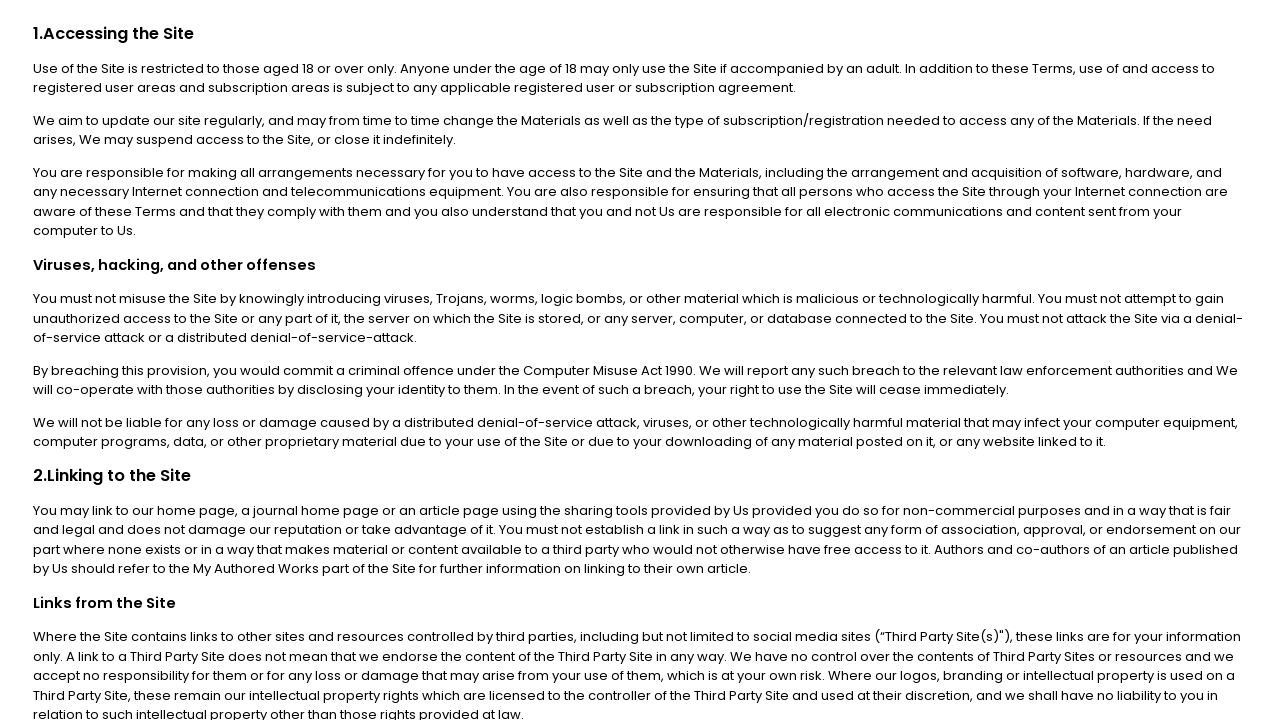

Waited 1 second to observe the top scroll
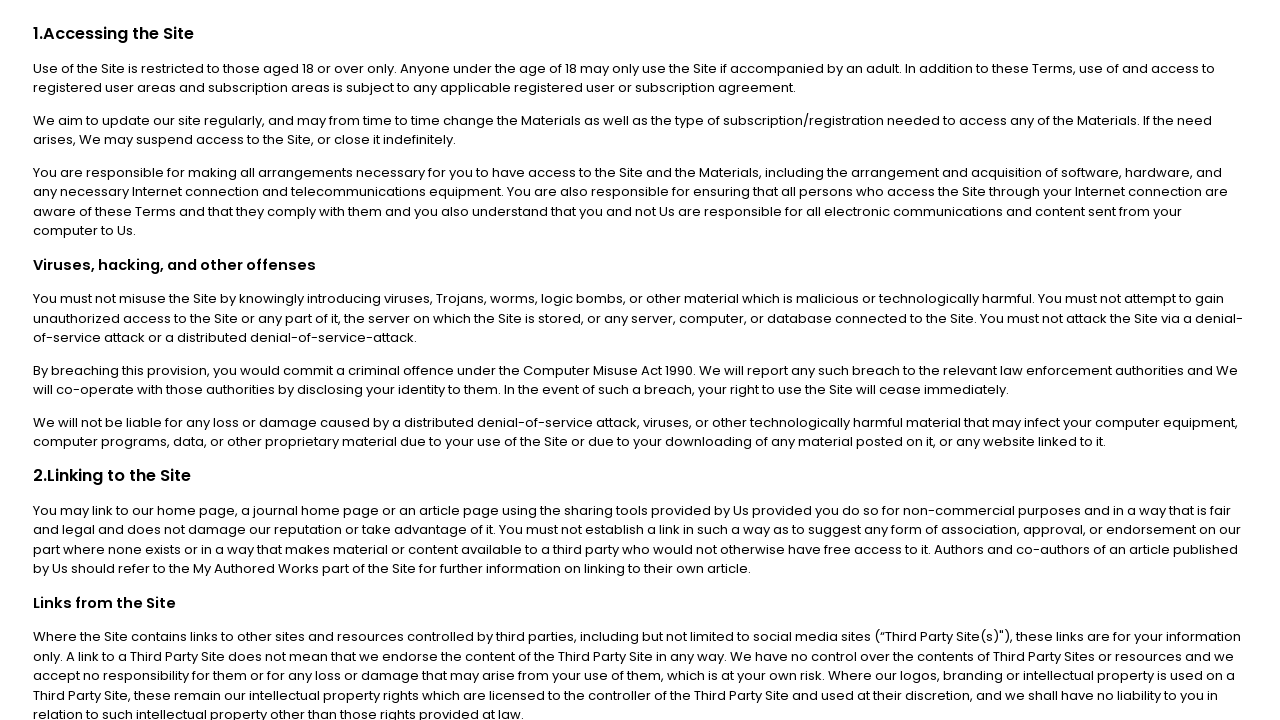

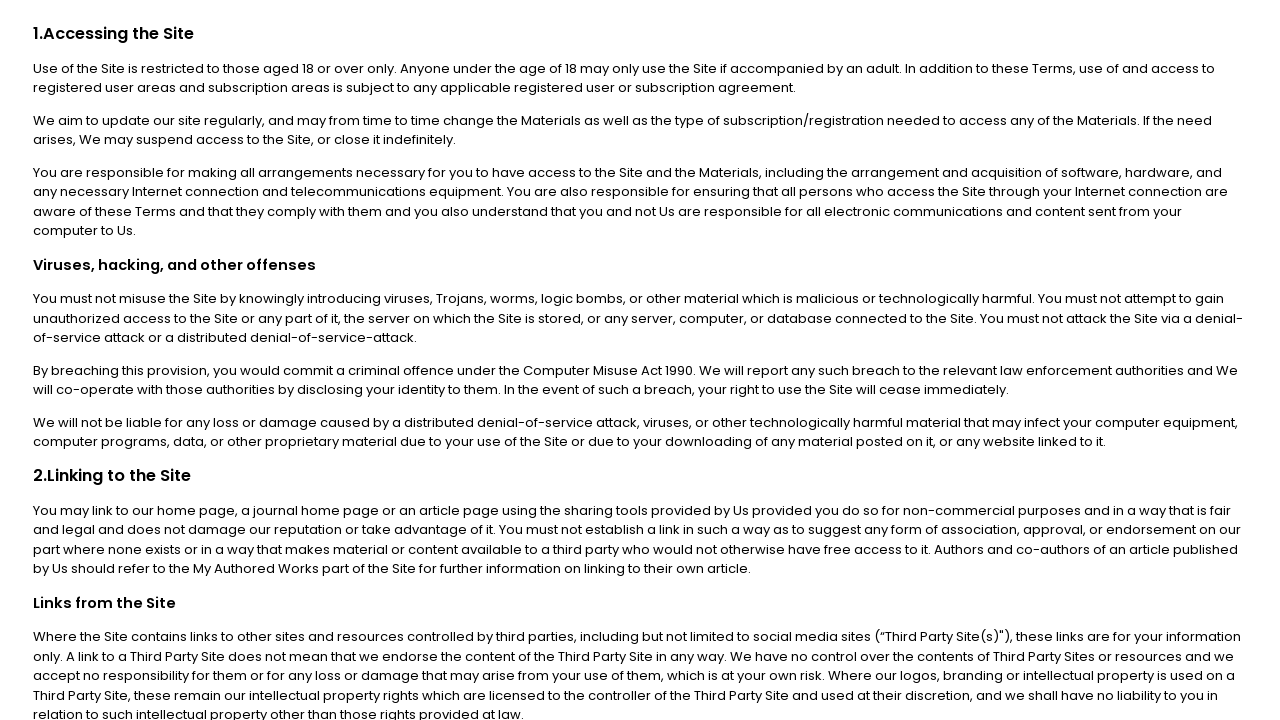